Tests date picker form by clicking on the date input, opening the calendar navigation, and selecting a date from the calendar picker.

Starting URL: https://rori4.github.io/selenium-practice/#/pages/practice/simple-registration

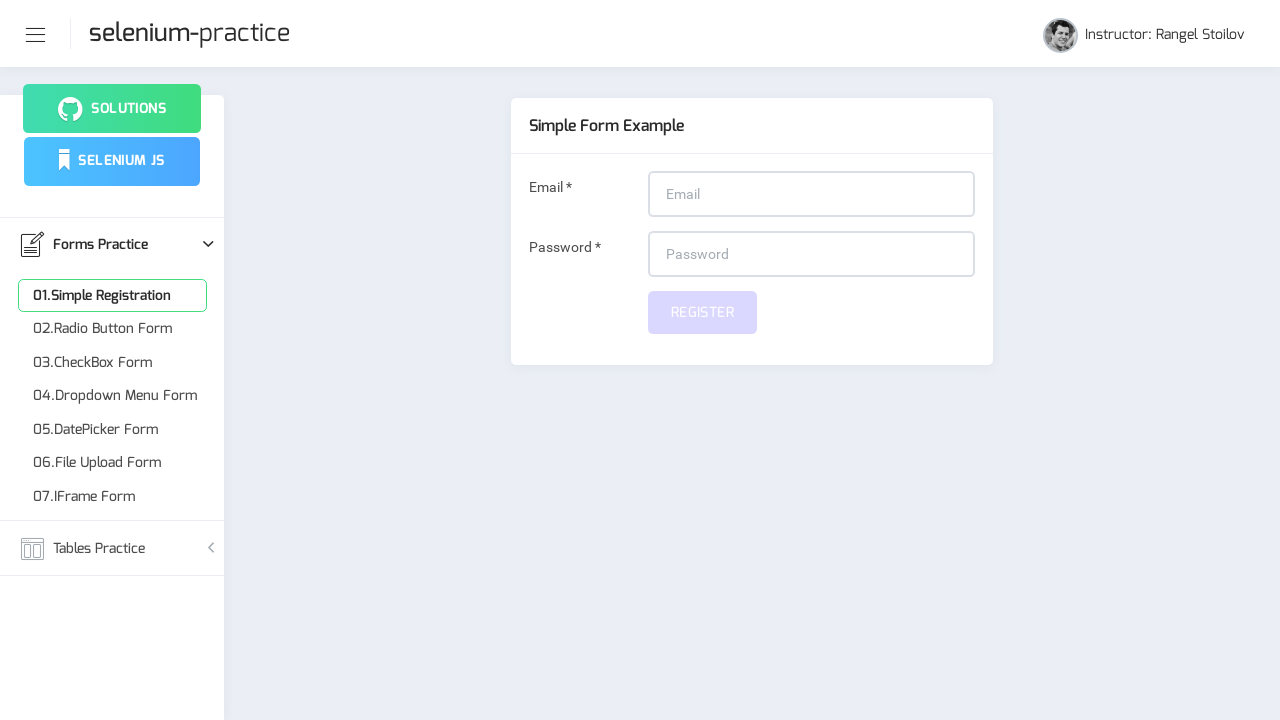

Clicked on Date Picker Form menu item (5th item in submenu) at (112, 430) on xpath=//ul[@class='menu-items']/li[1]/ul[contains(@class,'menu-item')]/li[5]
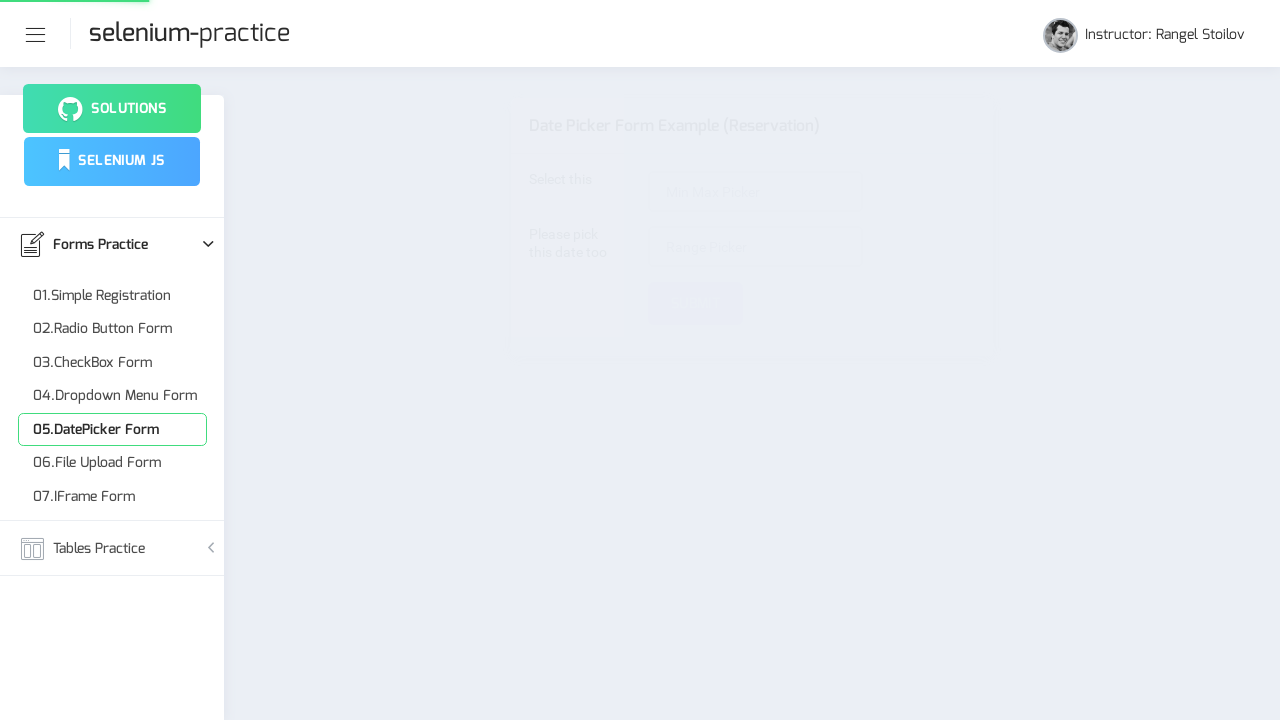

Clicked on date input field at (756, 192) on input[formcontrolname='dateOne']
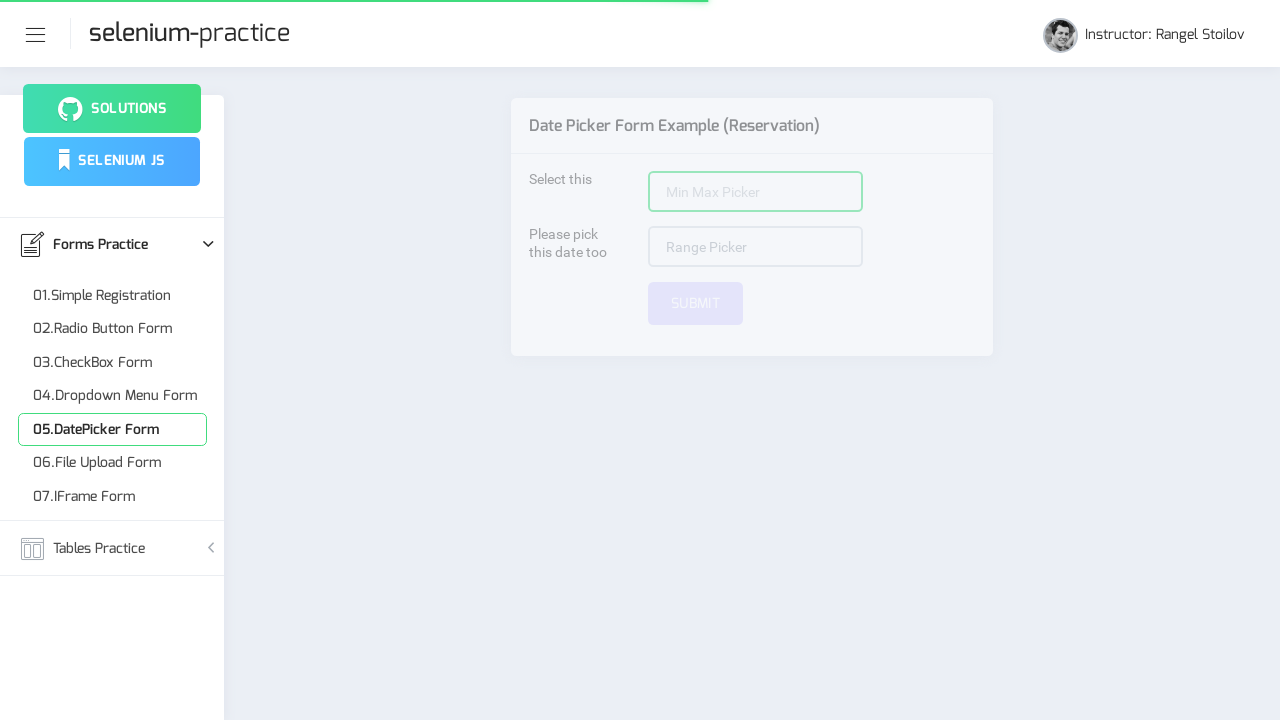

Clicked on calendar navigation button to open calendar picker at (756, 344) on xpath=//nb-calendar-navigation/child::button[@tabindex='0']
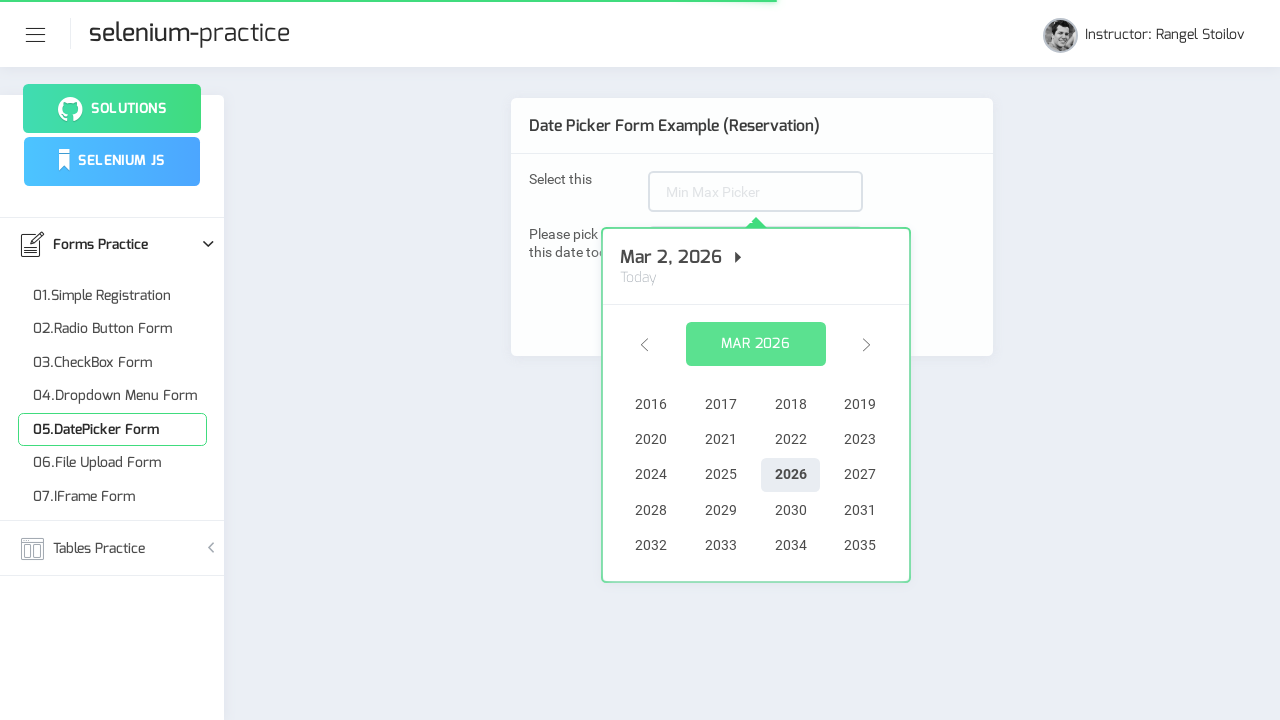

Selected first available date option from calendar at (651, 405) on xpath=//nb-calendar-picker/*[@class='ng-star-inserted'][1]/*[1]
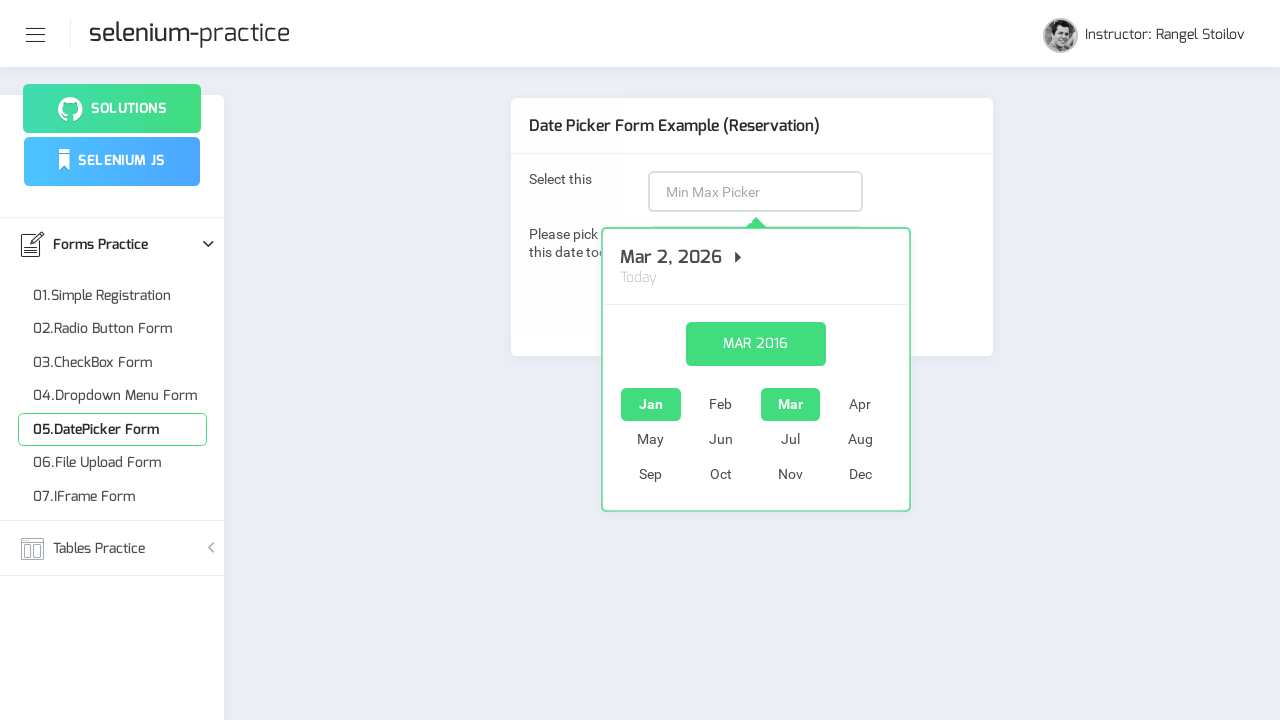

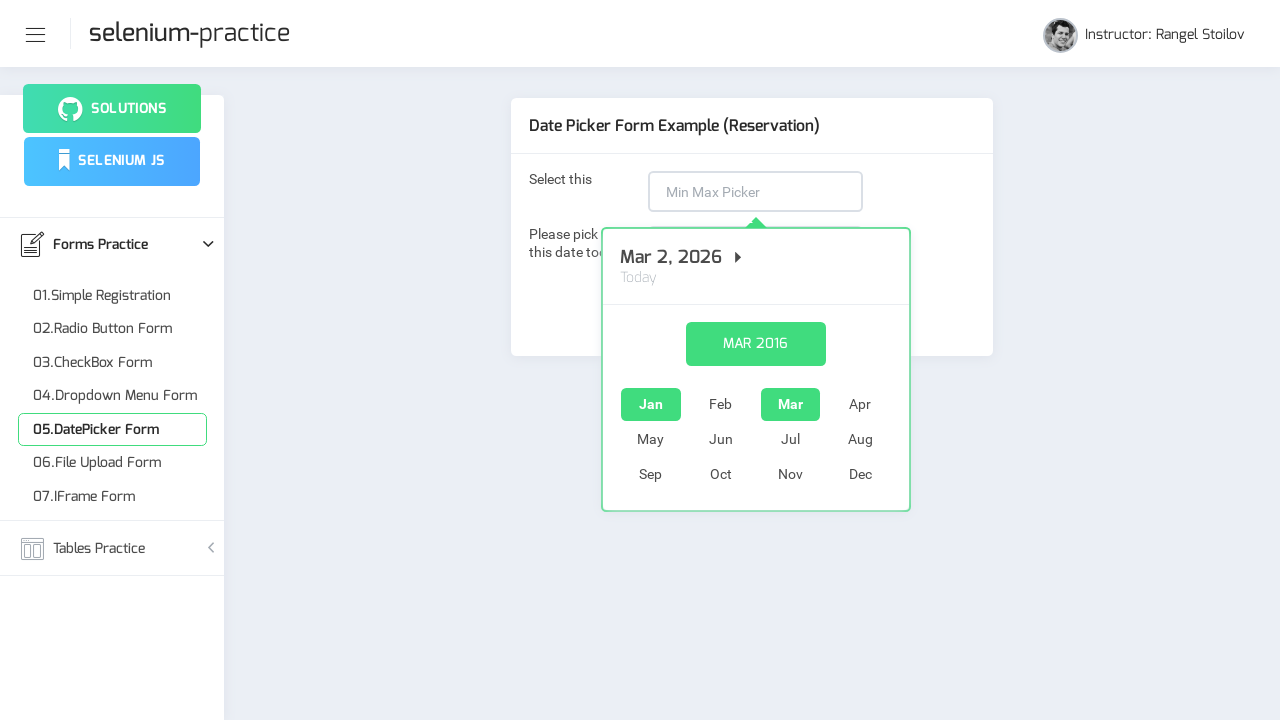